Tests auto-suggest dropdown functionality by typing partial text and selecting a specific option from the suggestions

Starting URL: https://rahulshettyacademy.com/dropdownsPractise/

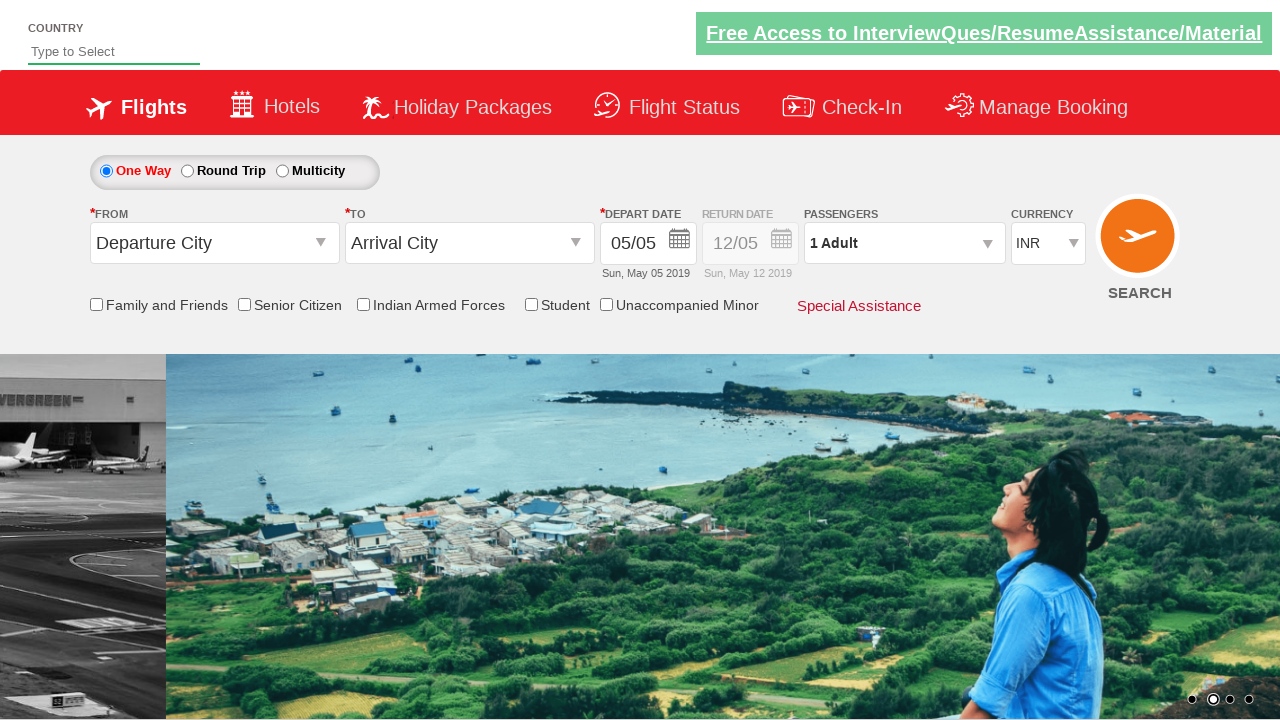

Typed 'ind' in auto-suggest field on #autosuggest
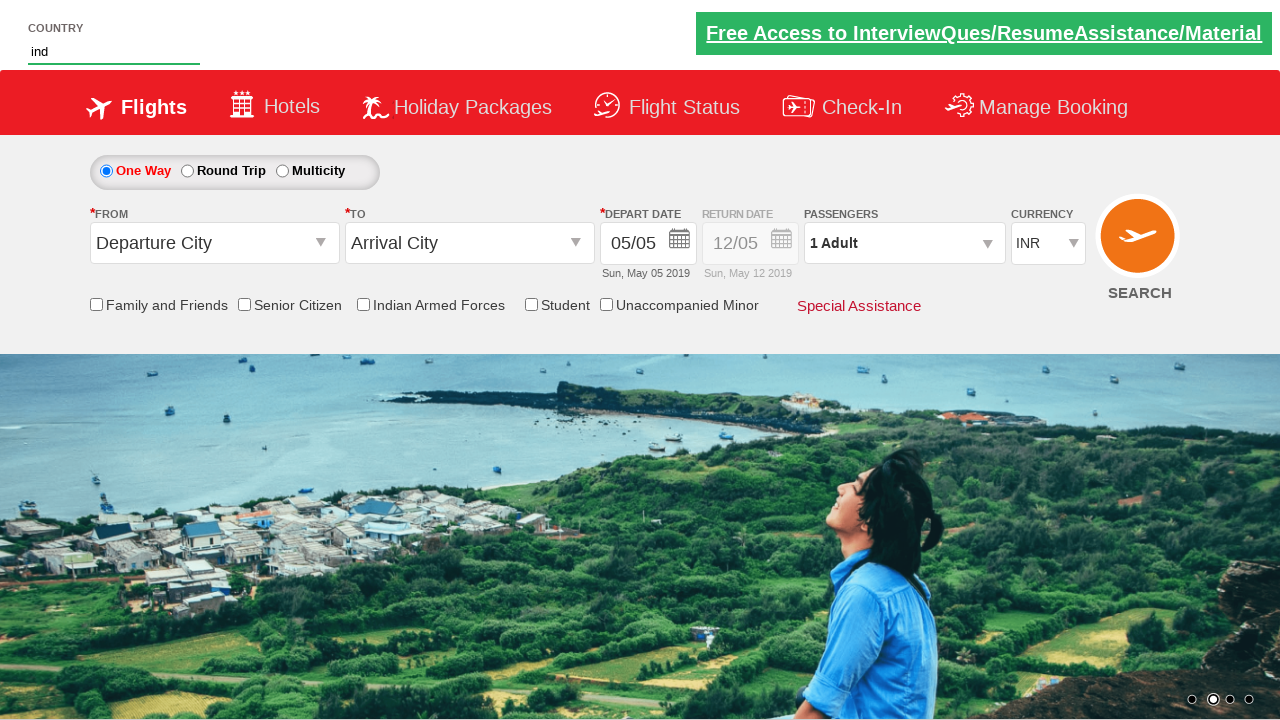

Auto-suggest dropdown appeared with suggestions
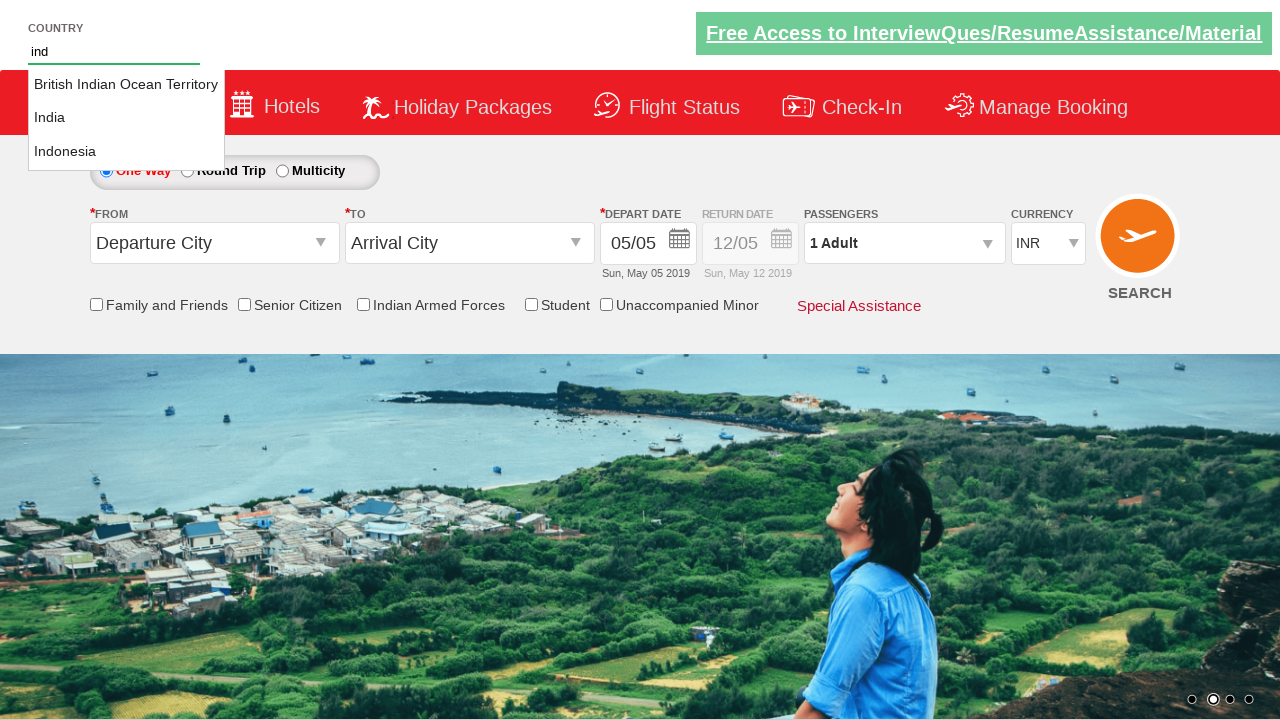

Retrieved all auto-suggest dropdown options
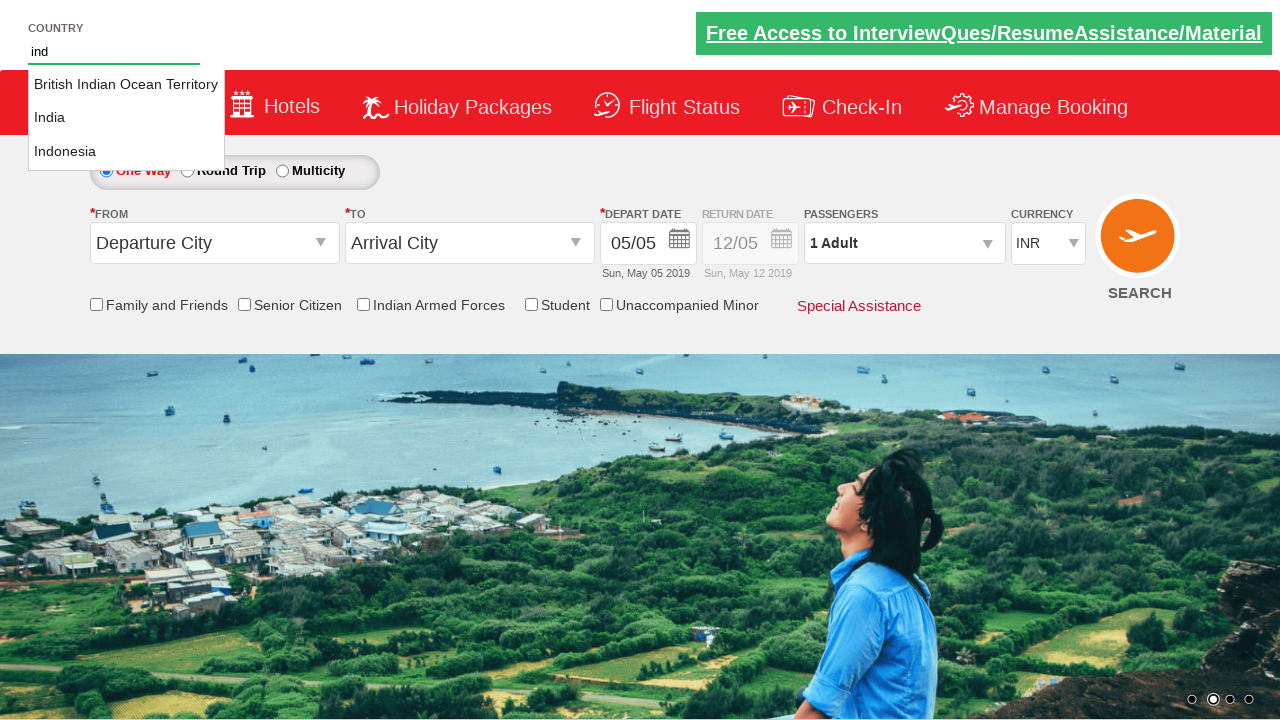

Selected 'India' from auto-suggest dropdown at (126, 118) on li.ui-menu-item a >> nth=1
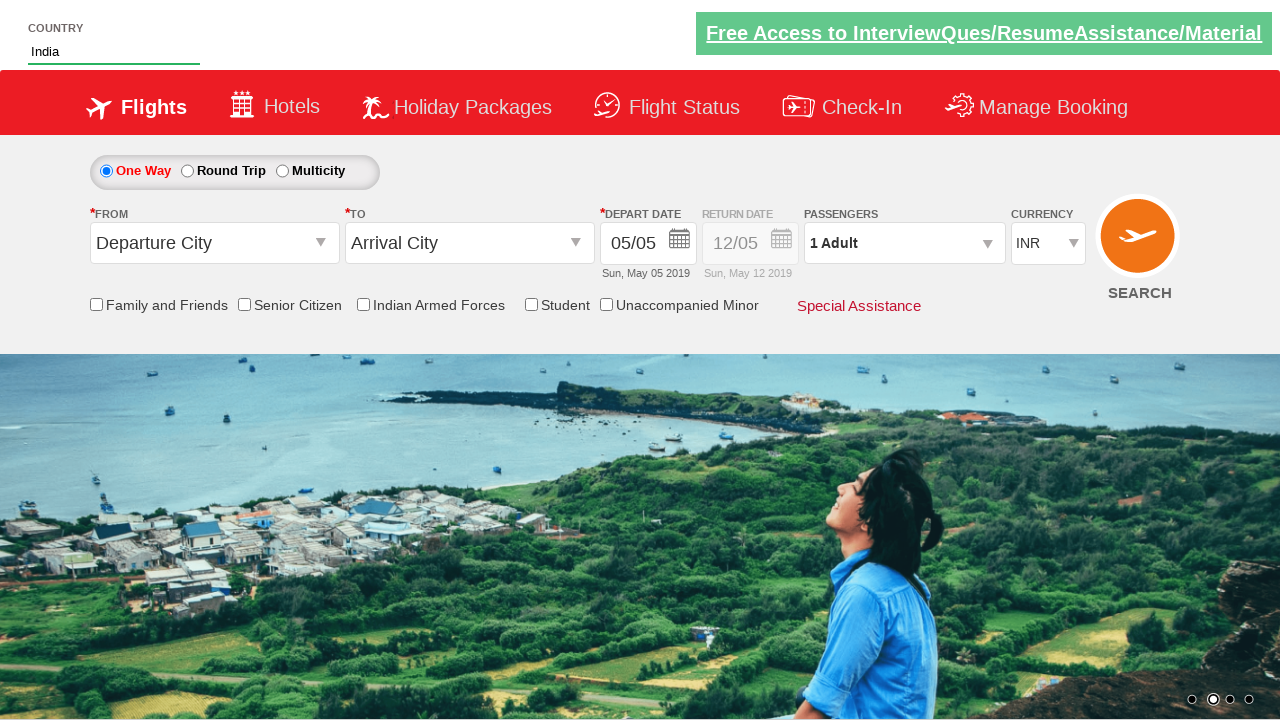

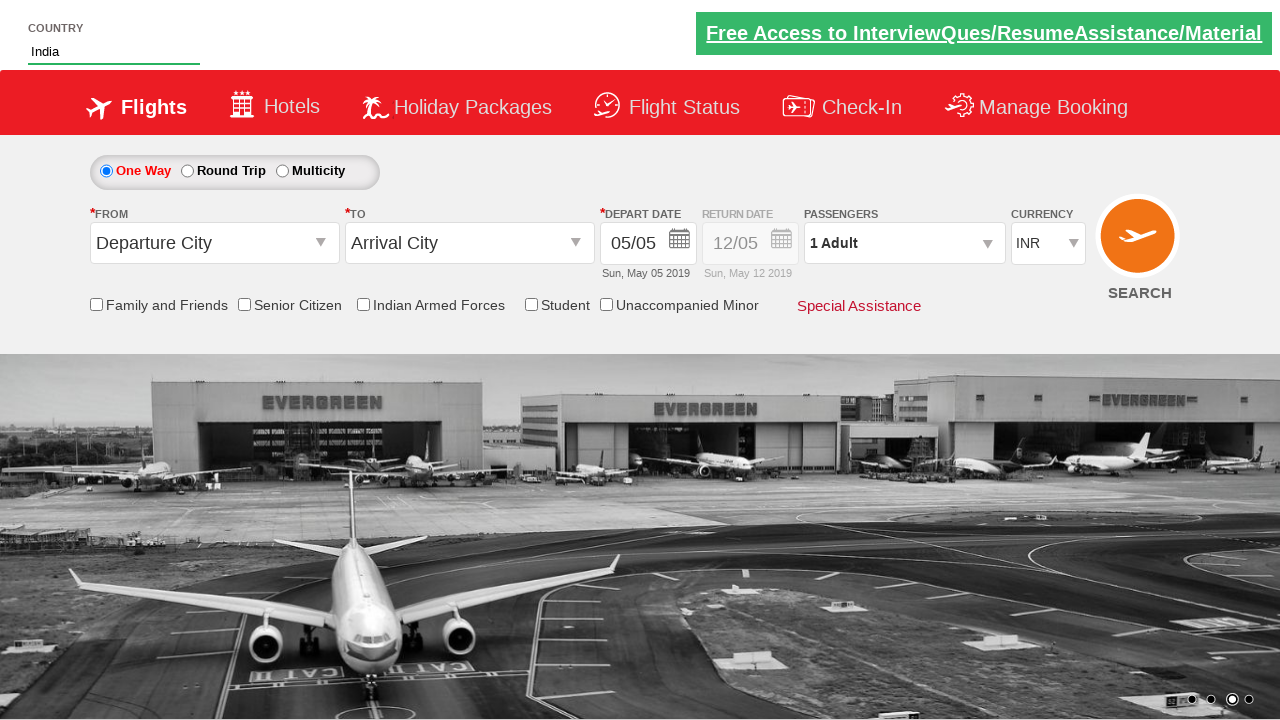